Navigates through multiple websites in sequence, visiting each URL from a predefined list

Starting URL: https://tiket.com

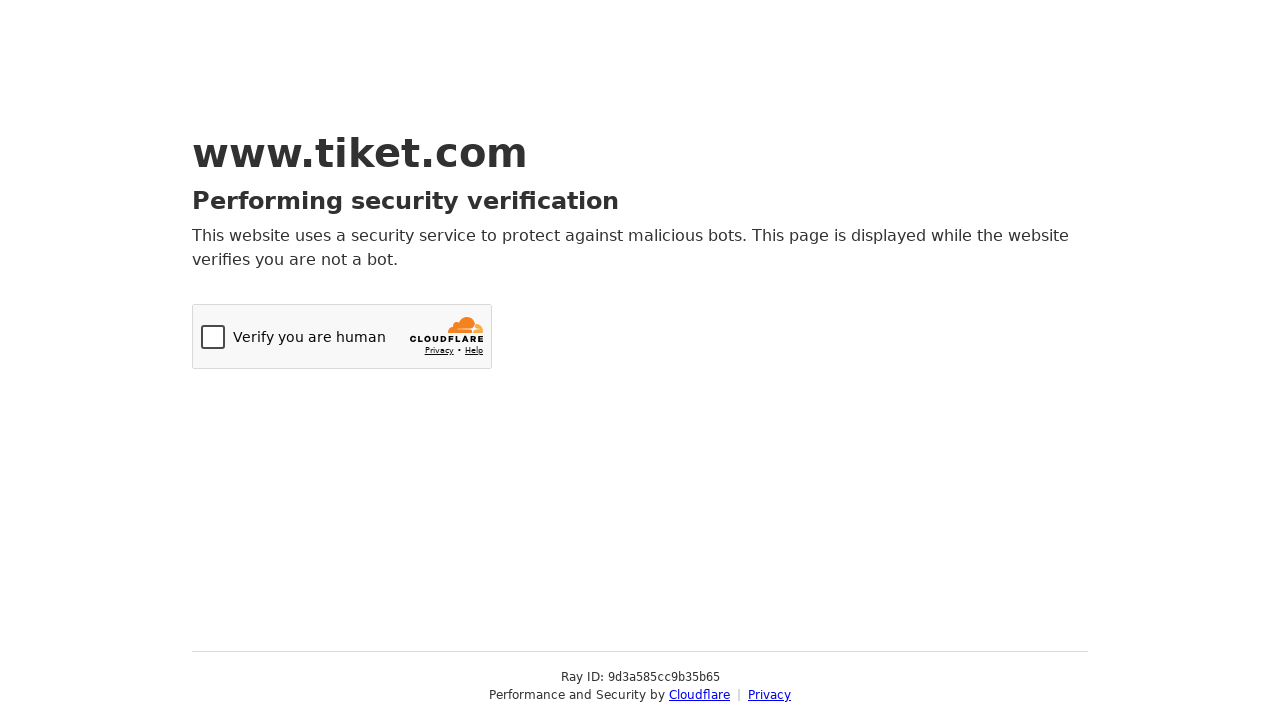

Navigated to https://tokopedia.com
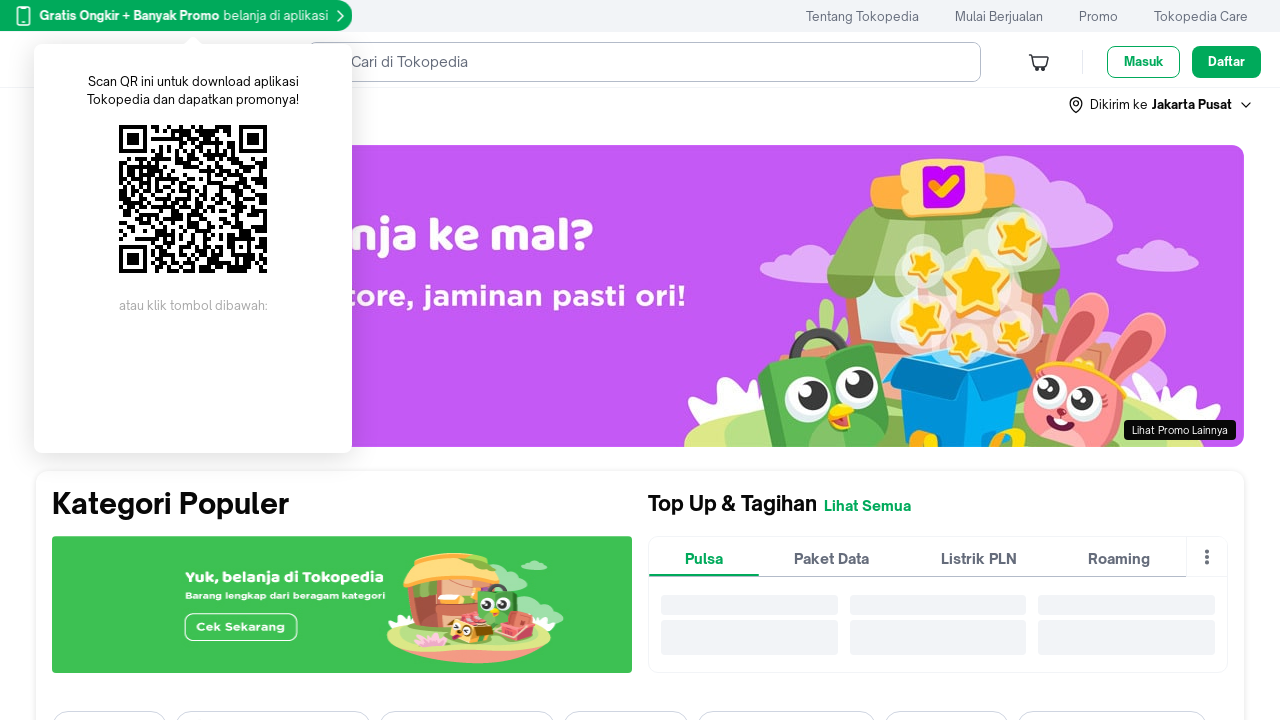

Waited 1 second for page to load at https://tokopedia.com
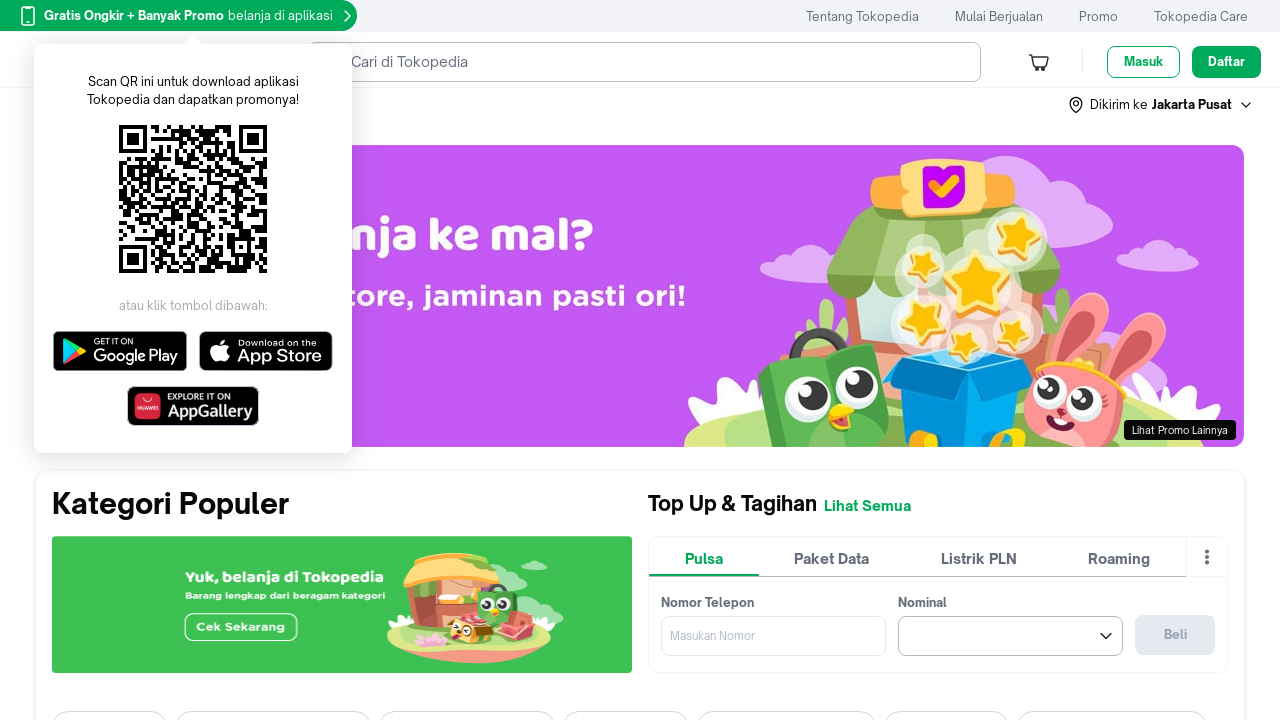

Navigated to https://orangsiber.com
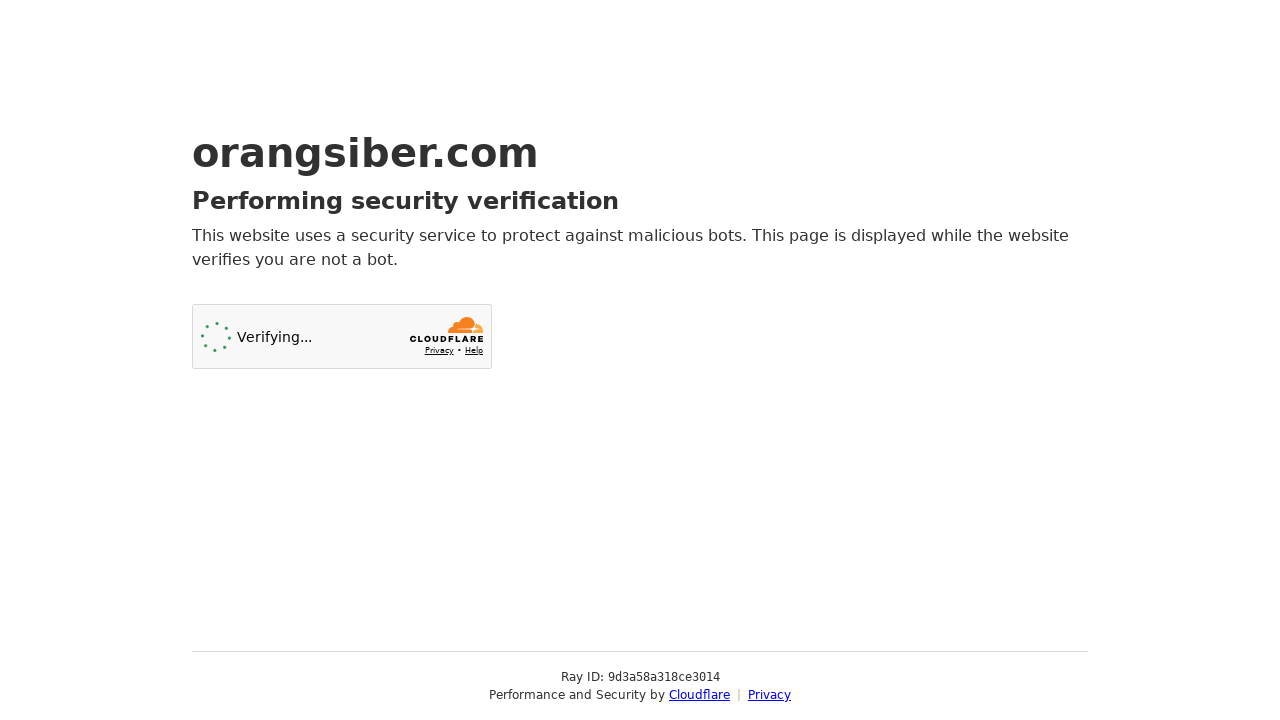

Waited 1 second for page to load at https://orangsiber.com
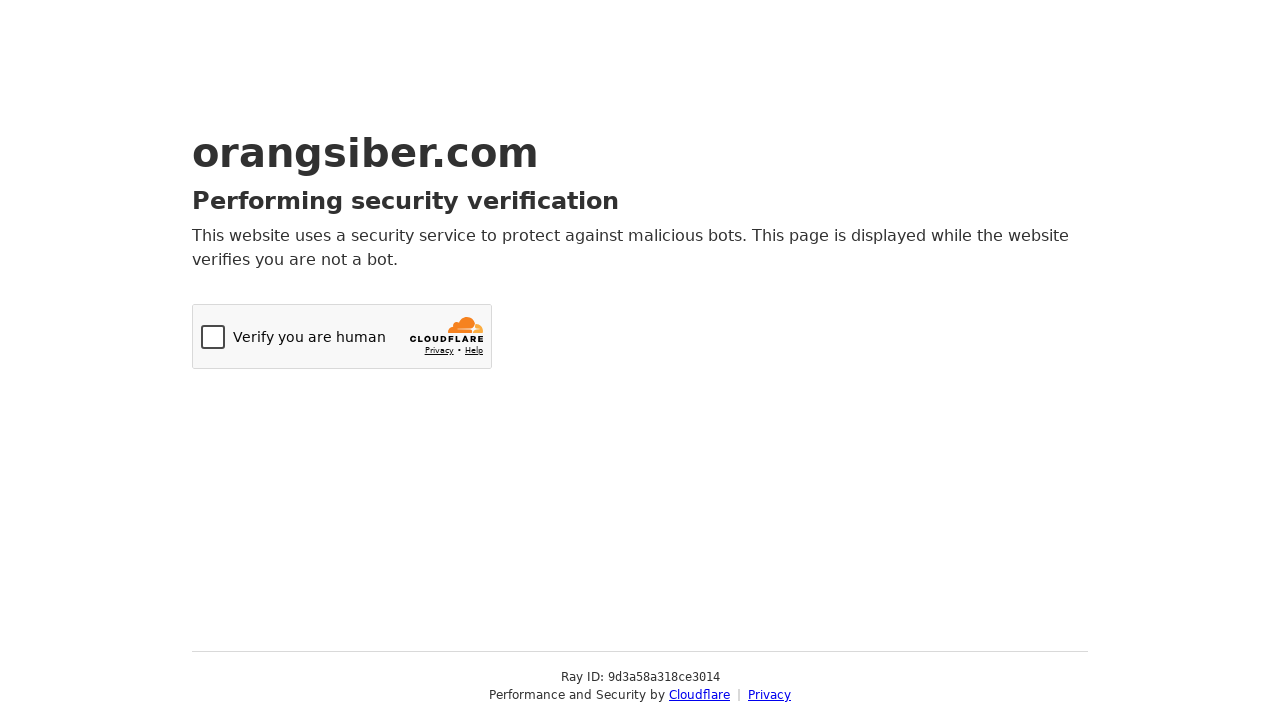

Navigated to https://demoqa.com
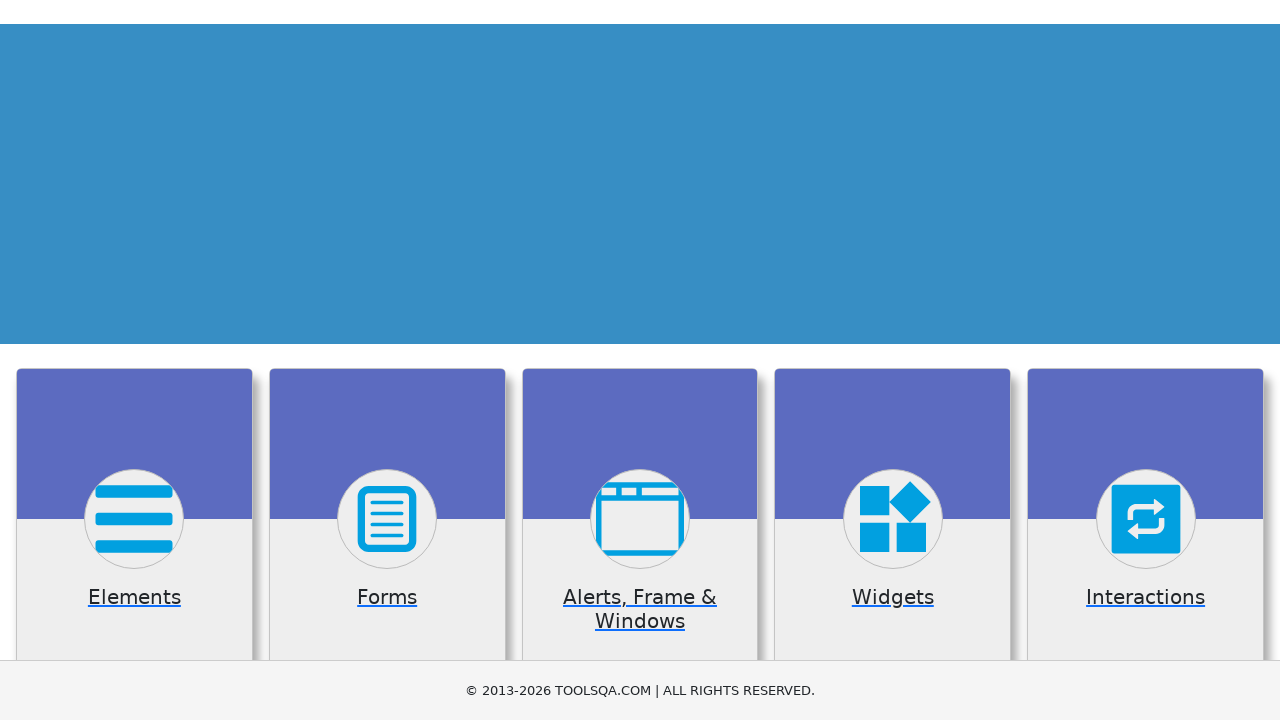

Waited 1 second for page to load at https://demoqa.com
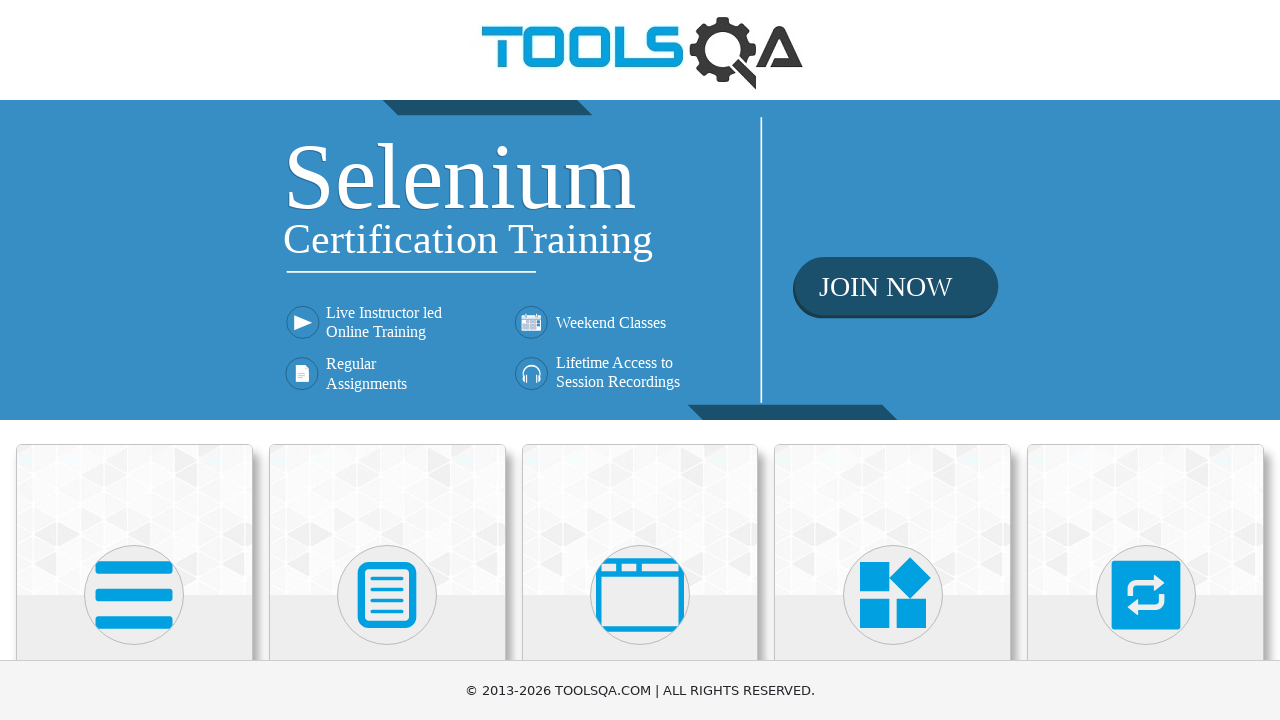

Navigated to https://automatetheboringstuff.com
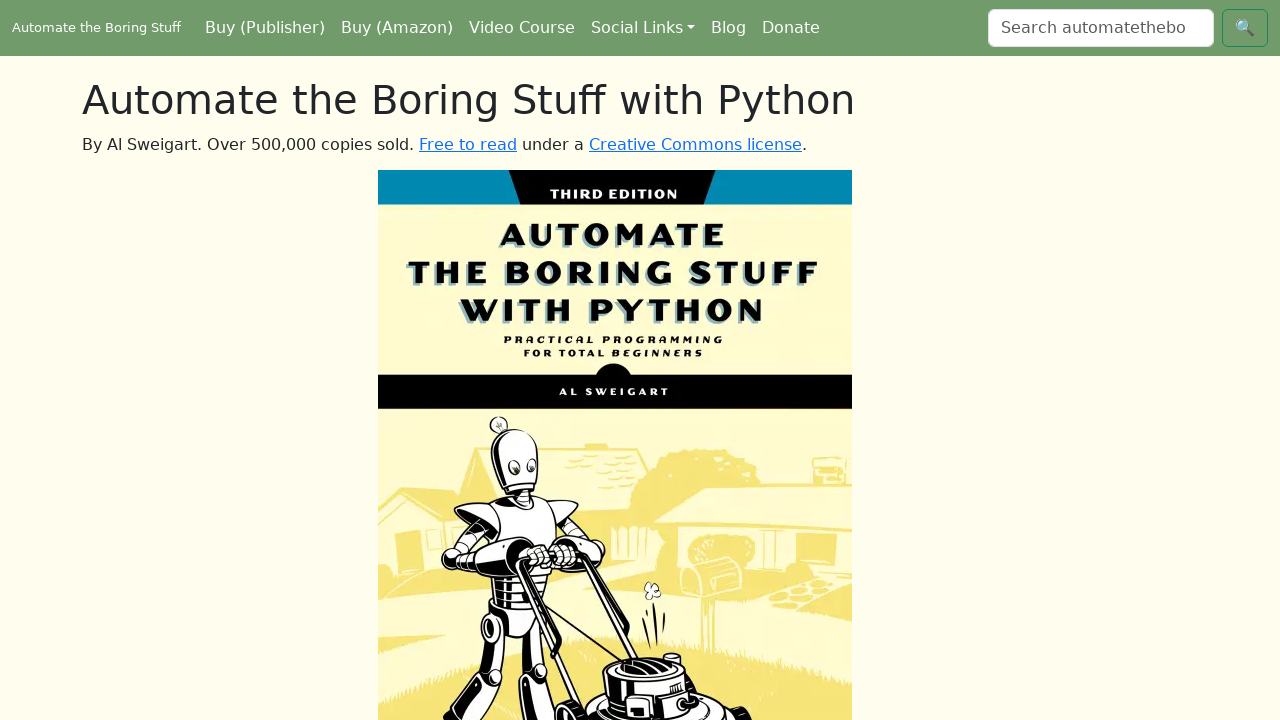

Waited 1 second for page to load at https://automatetheboringstuff.com
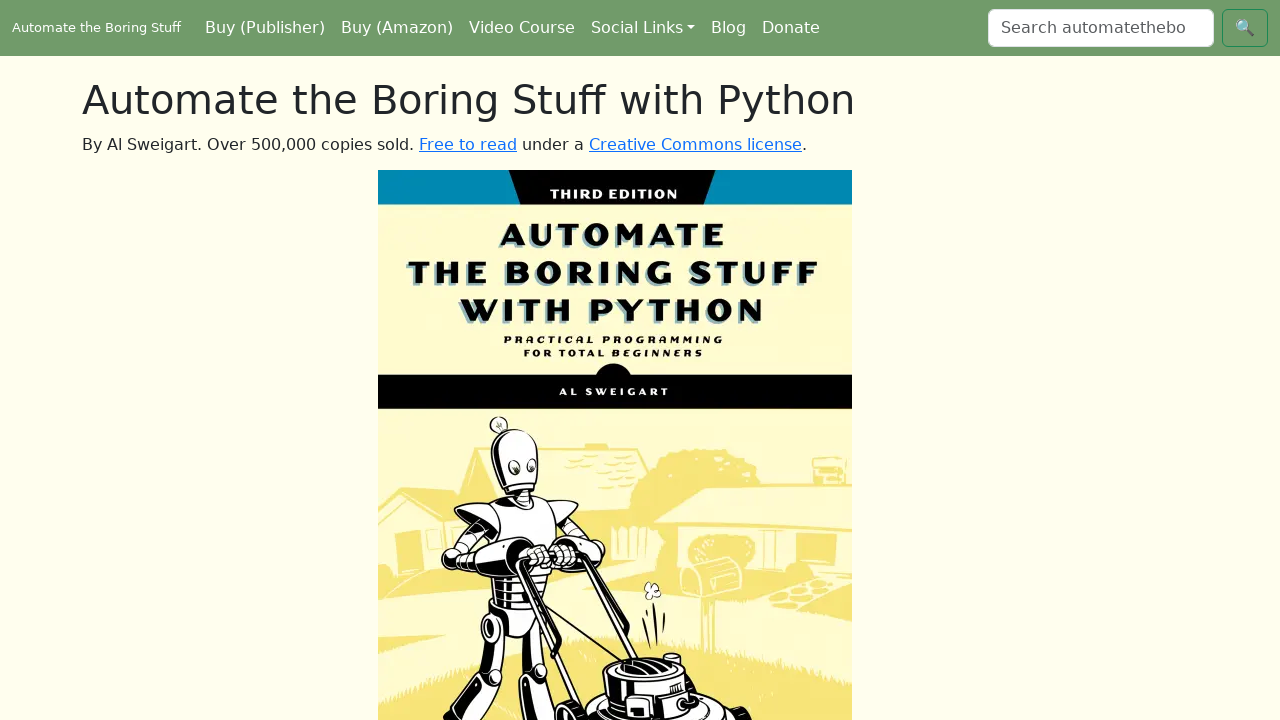

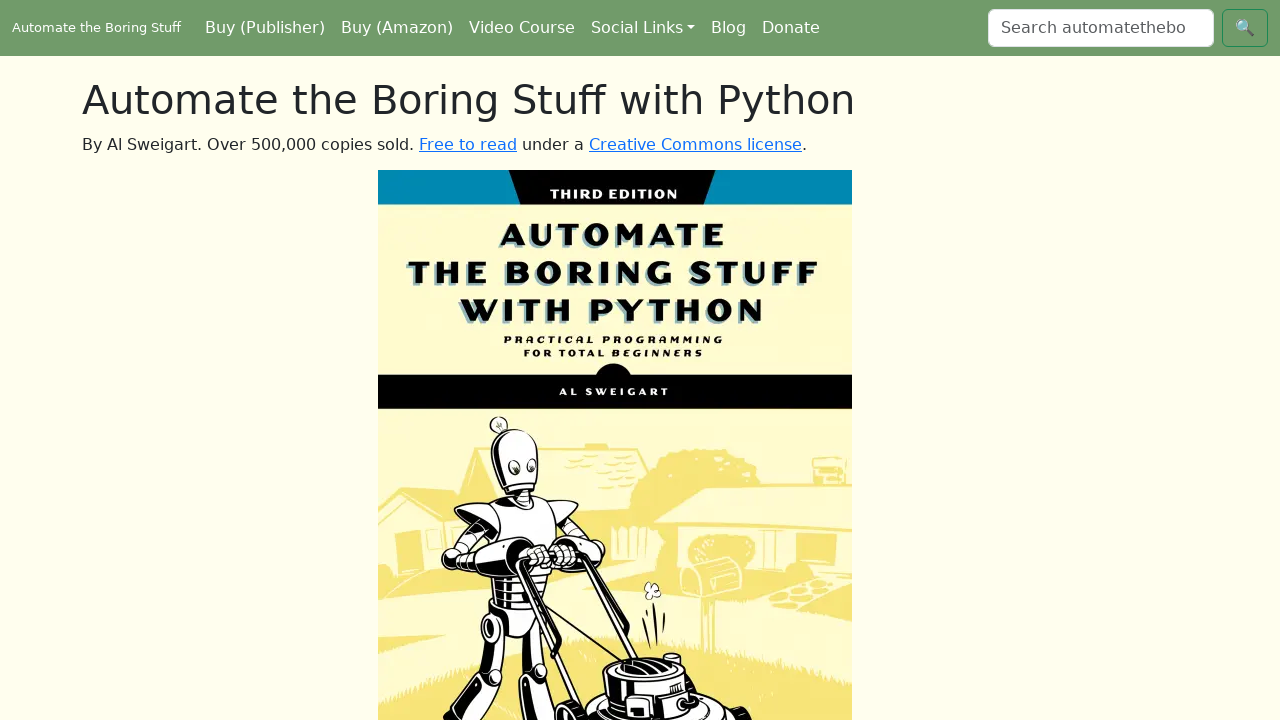